Tests a wait scenario by clicking a verify button and checking for a successful message

Starting URL: http://suninjuly.github.io/wait1.html

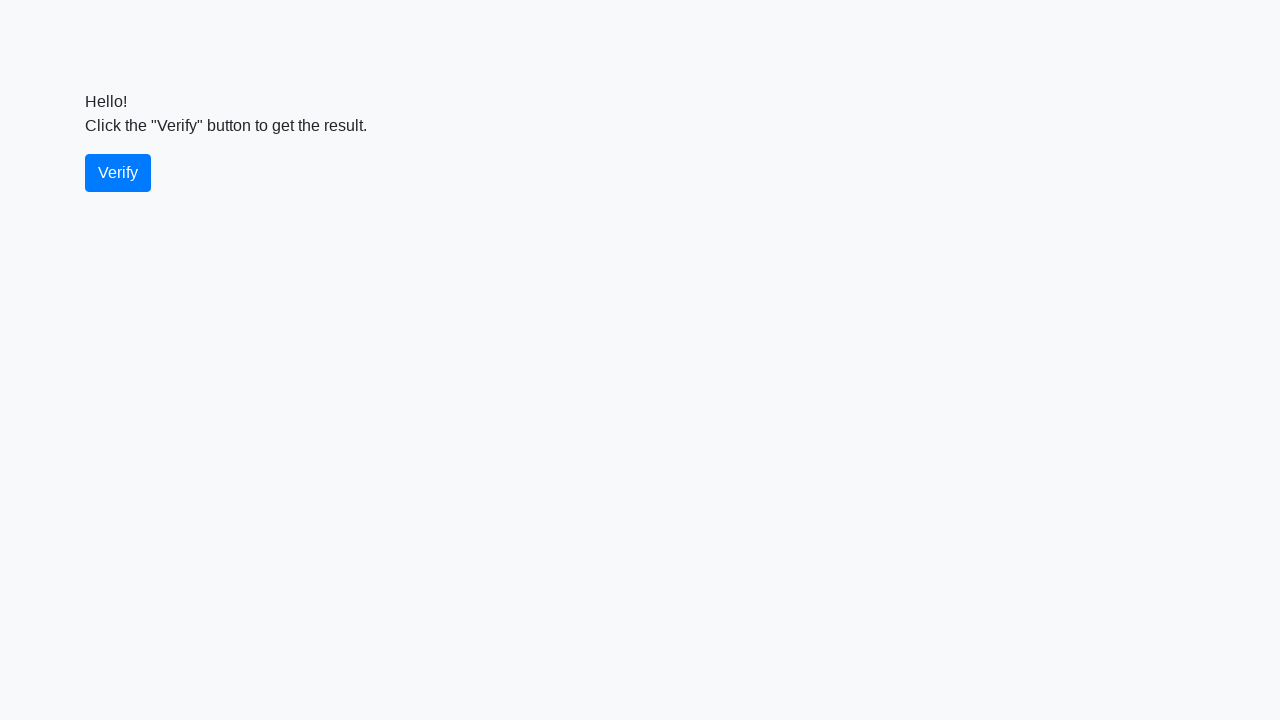

Clicked the verify button at (118, 173) on #verify
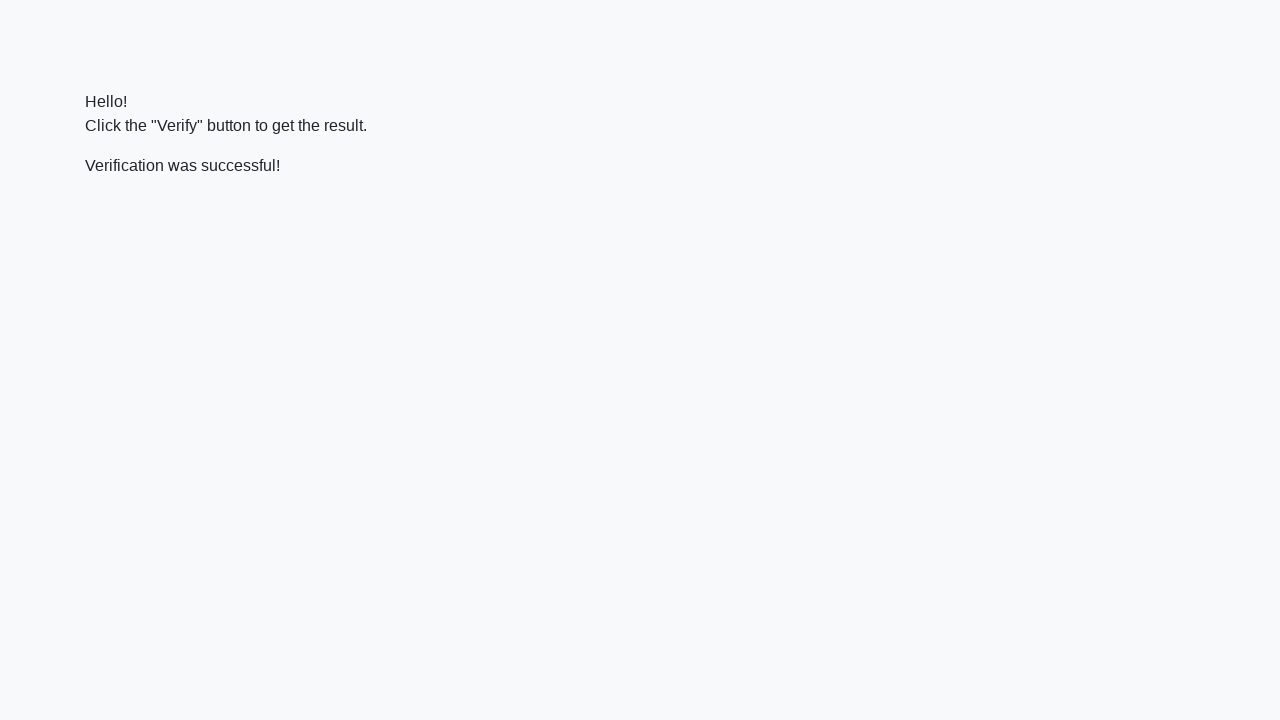

Located the verify message element
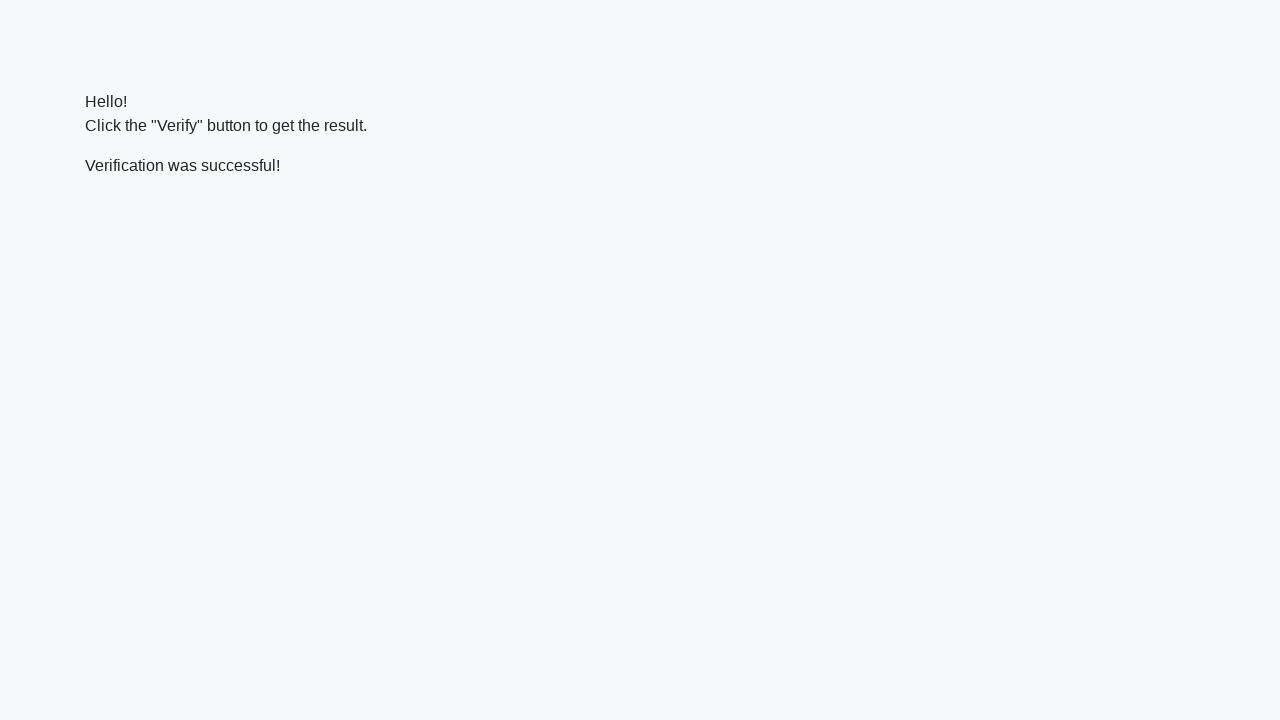

Waited for the verify message to appear
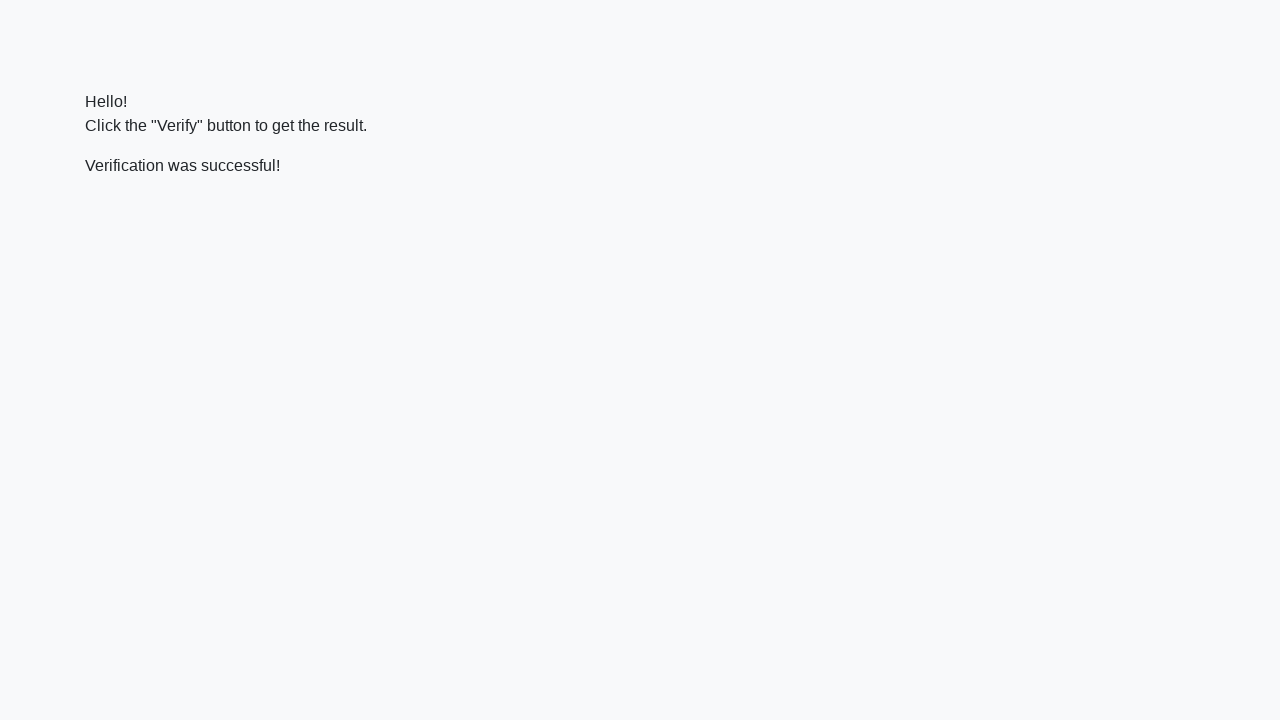

Verified that 'successful' text is present in the message
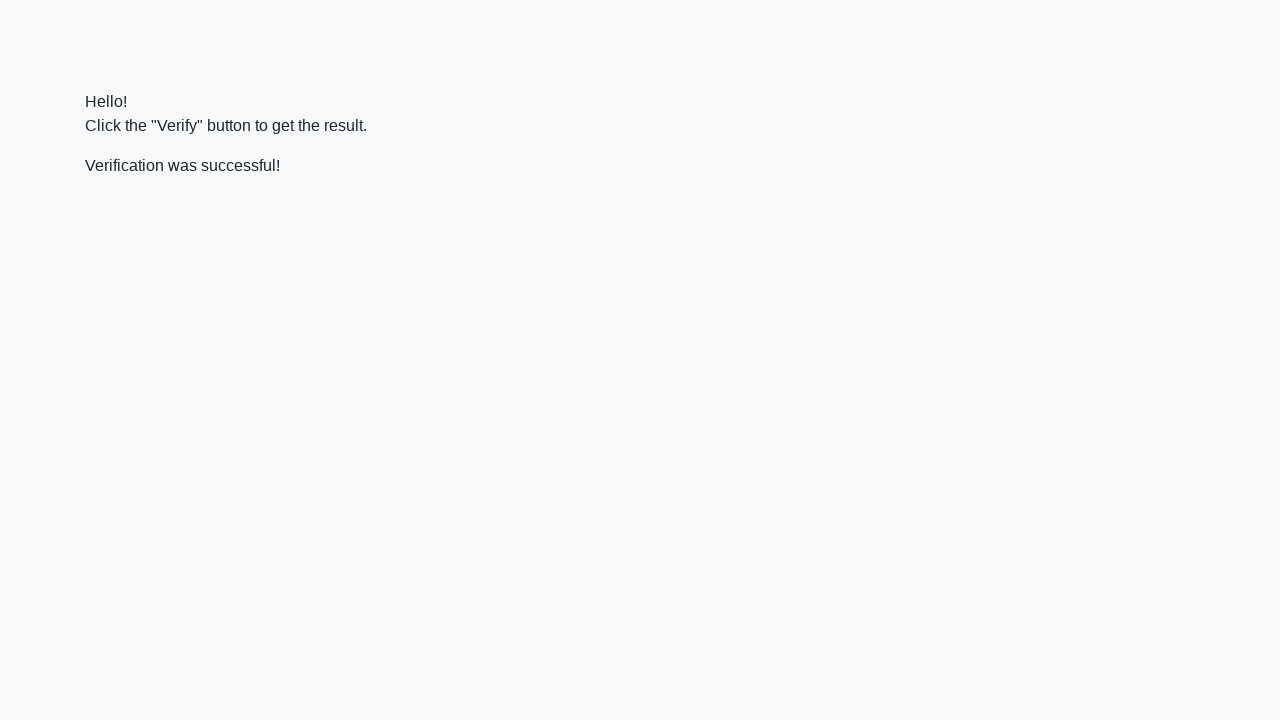

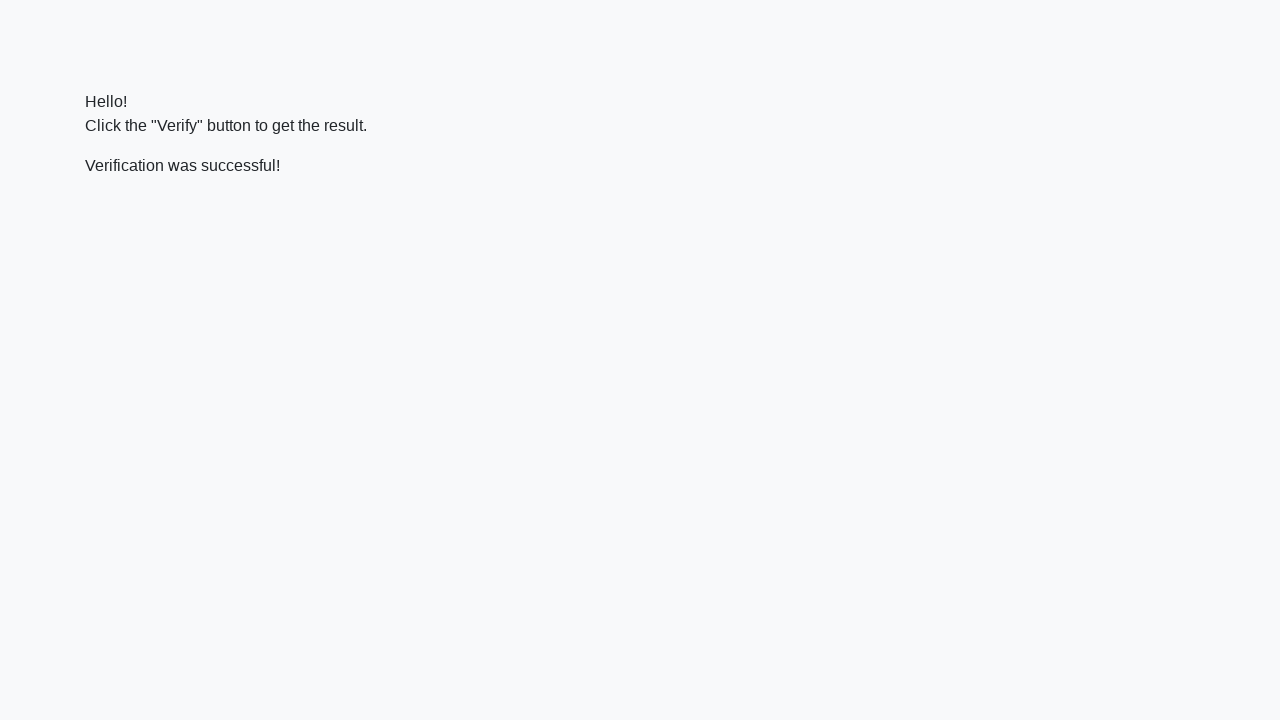